Tests dynamic content loading by clicking a timer button and waiting for the text to change to "WebDriver"

Starting URL: http://seleniumpractise.blogspot.com/2016/08/how-to-use-explicit-wait-in-selenium.html

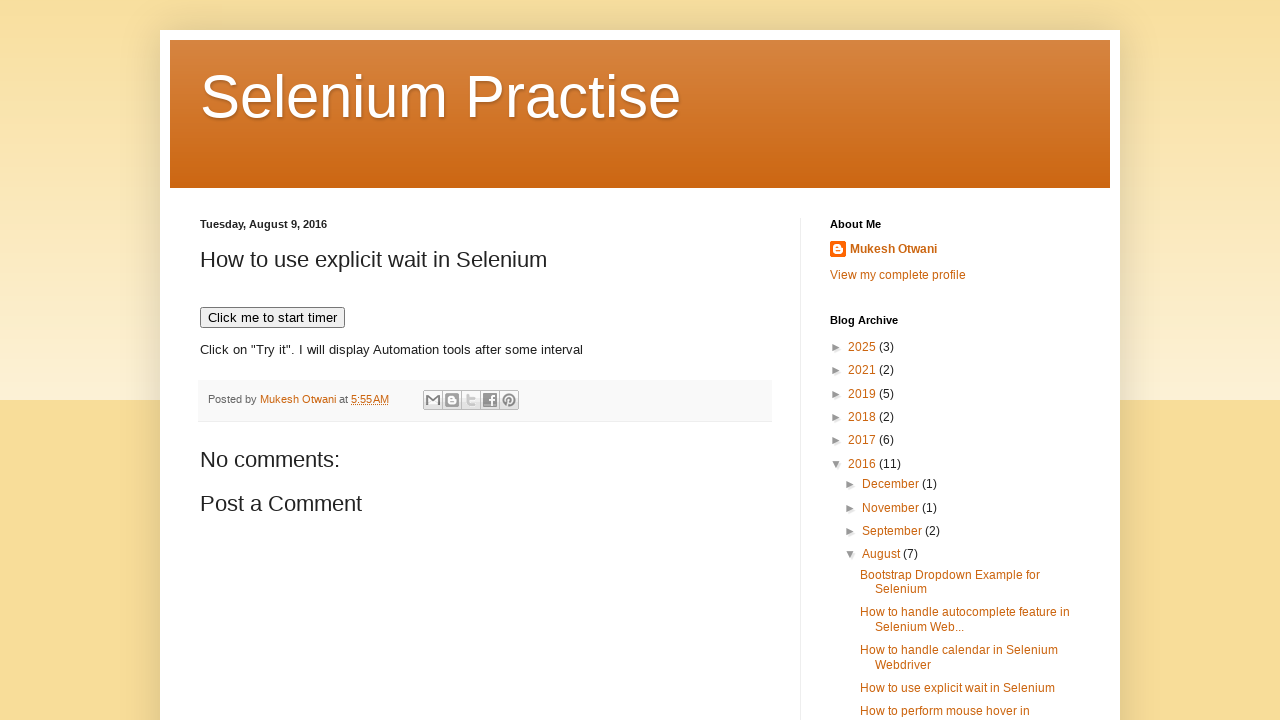

Navigated to Selenium practice page for explicit wait testing
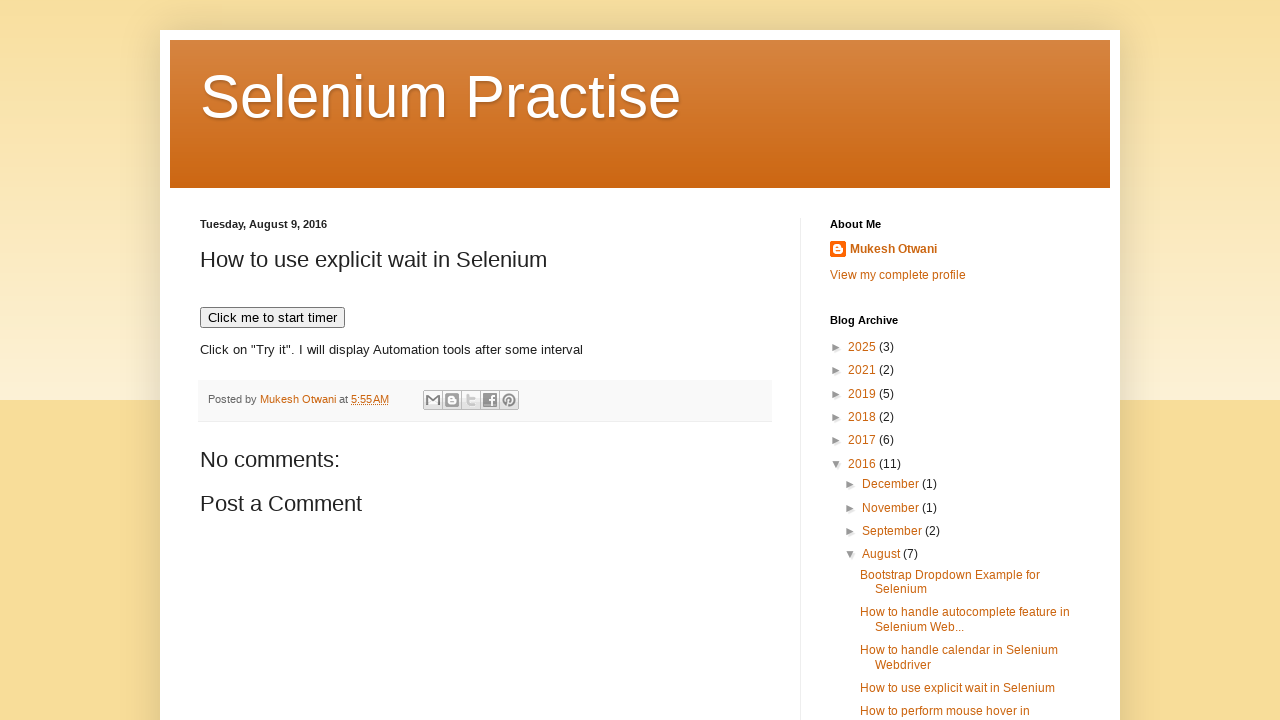

Clicked the timer start button at (272, 318) on xpath=//button[text()='Click me to start timer']
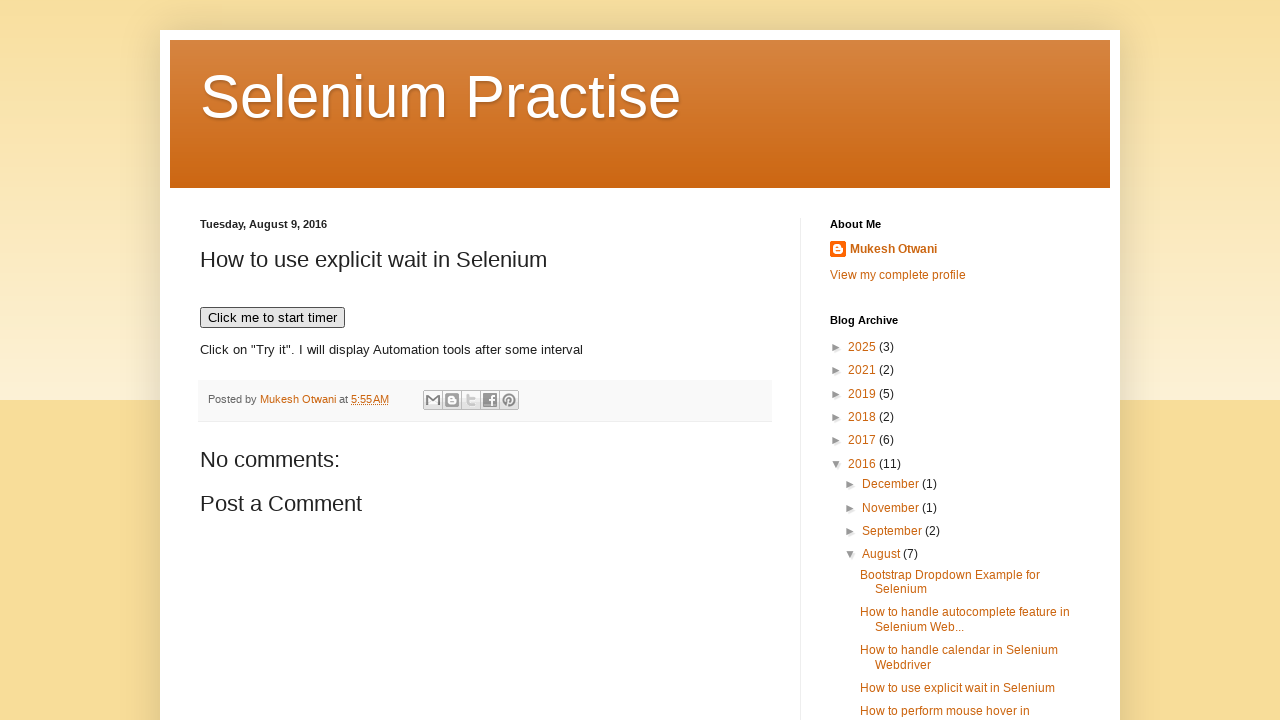

Waited for dynamic text to change to 'WebDriver'
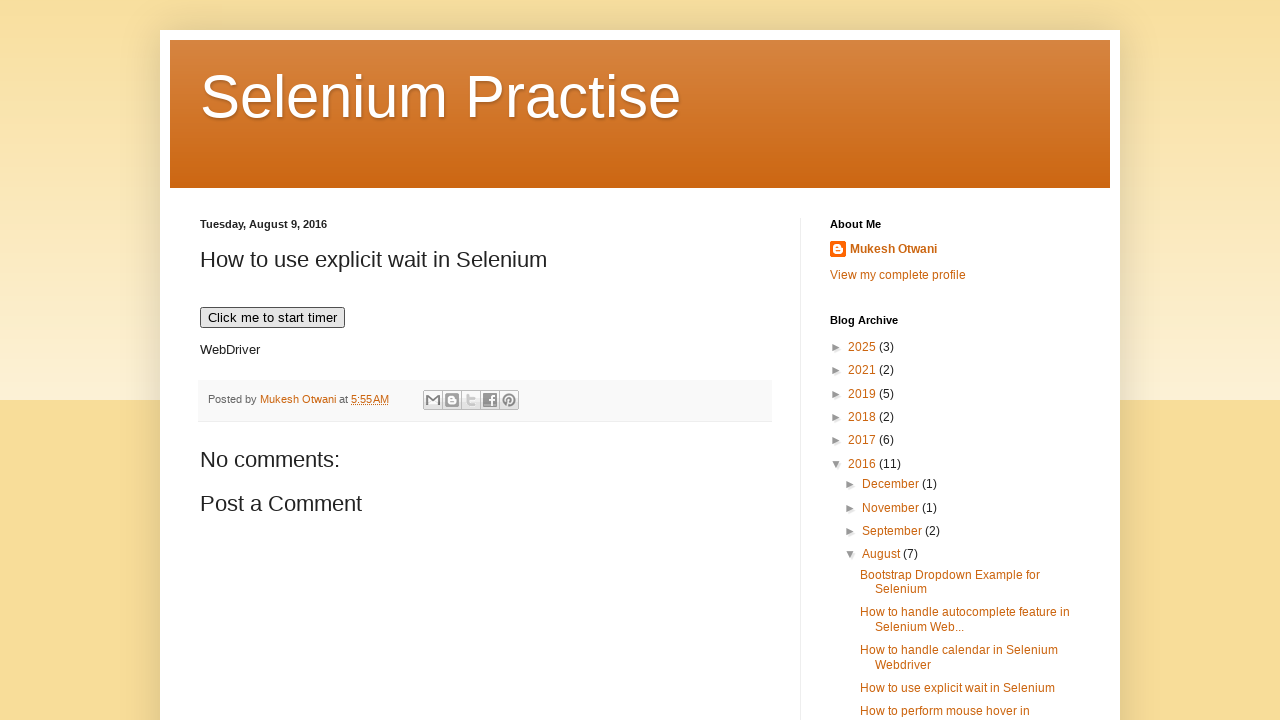

Verified that the demo element is visible
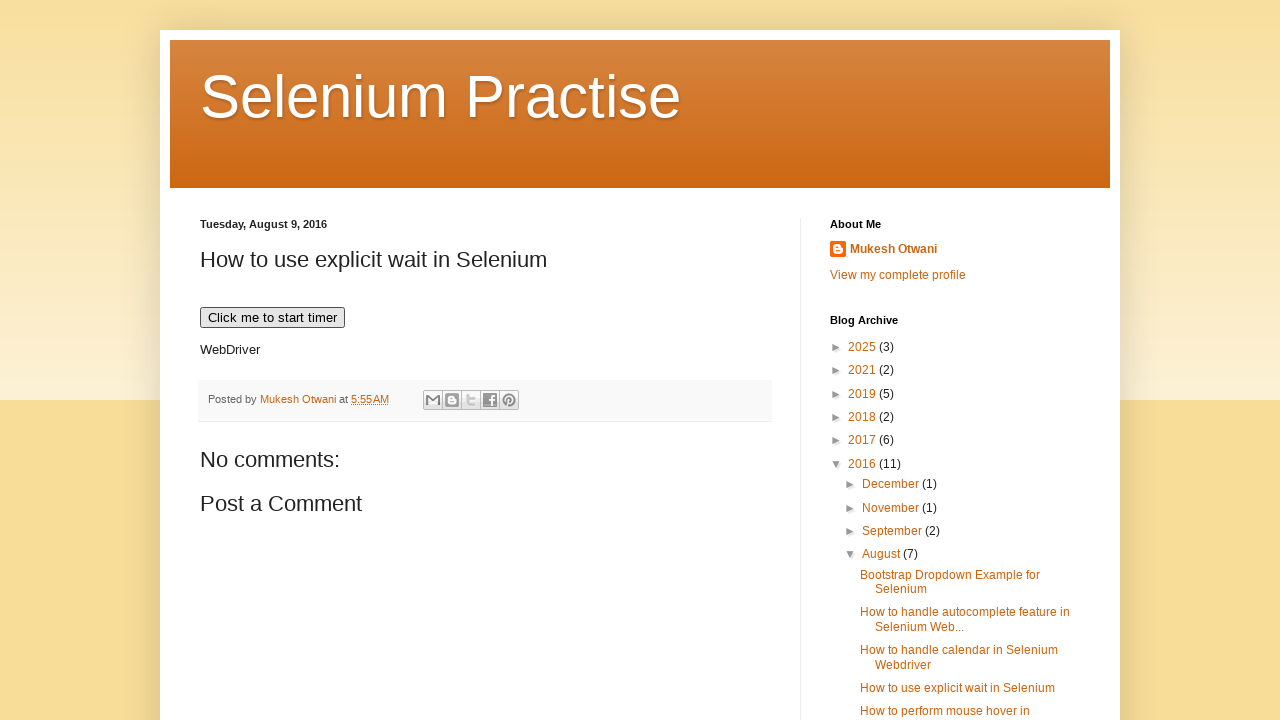

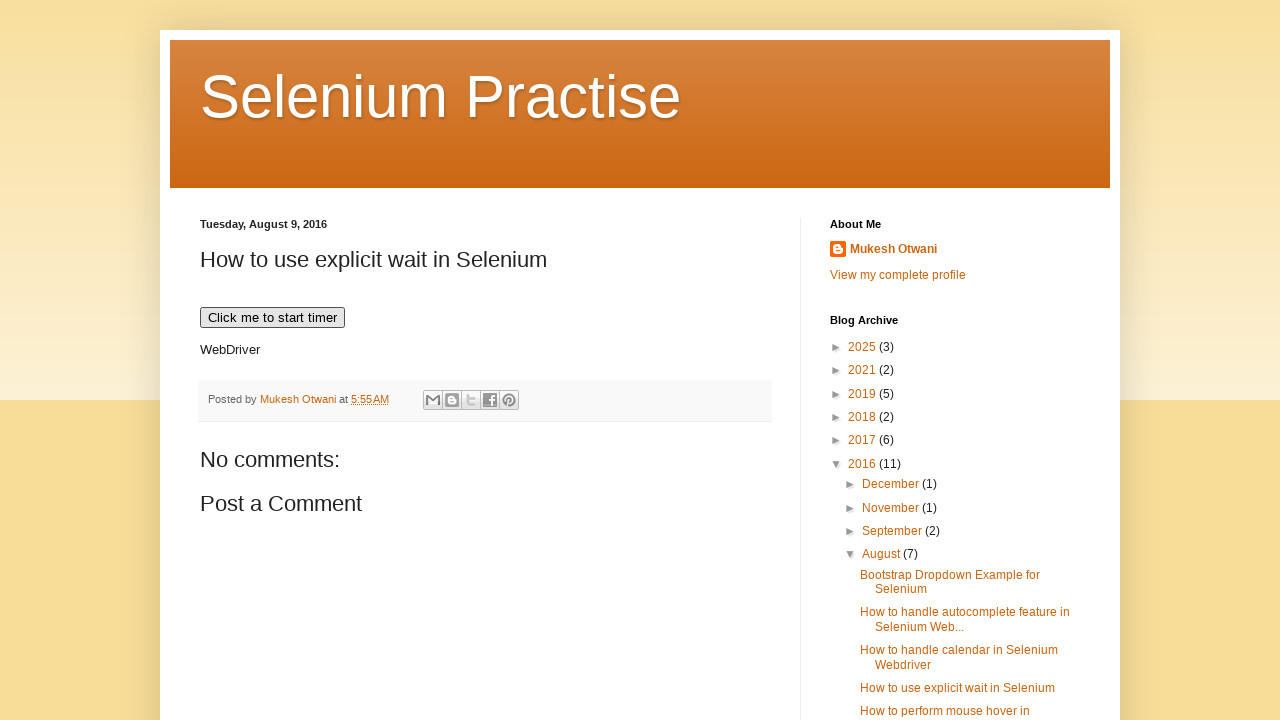